Demonstrates XPath locator strategies by locating buttons in the header using following-sibling and parent axes on an automation practice page

Starting URL: https://rahulshettyacademy.com/AutomationPractice/

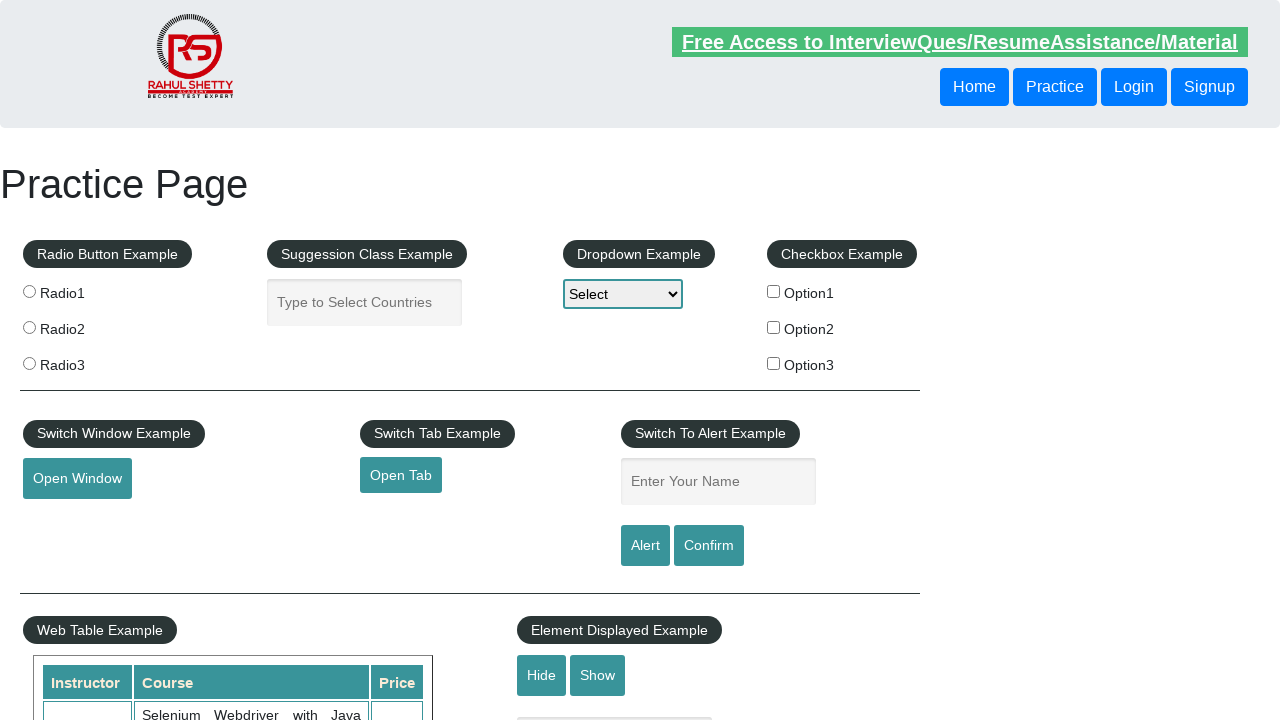

Located button using following-sibling XPath axis in header
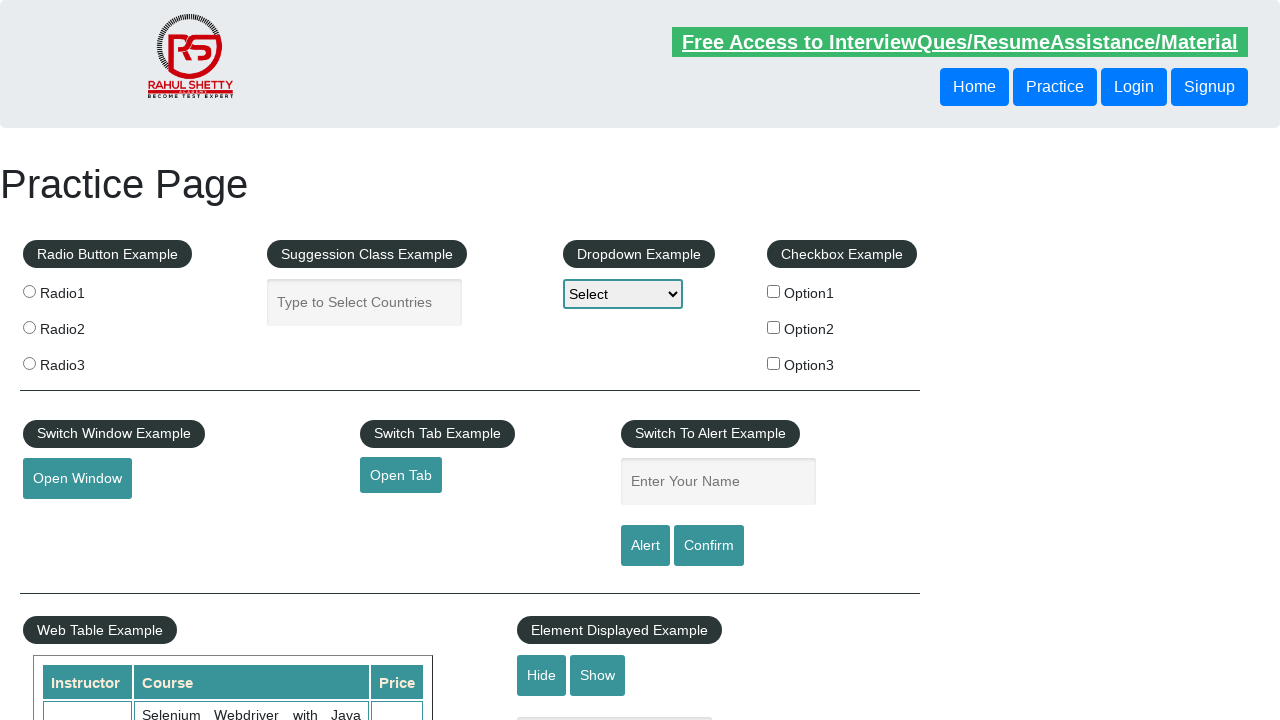

First button became visible
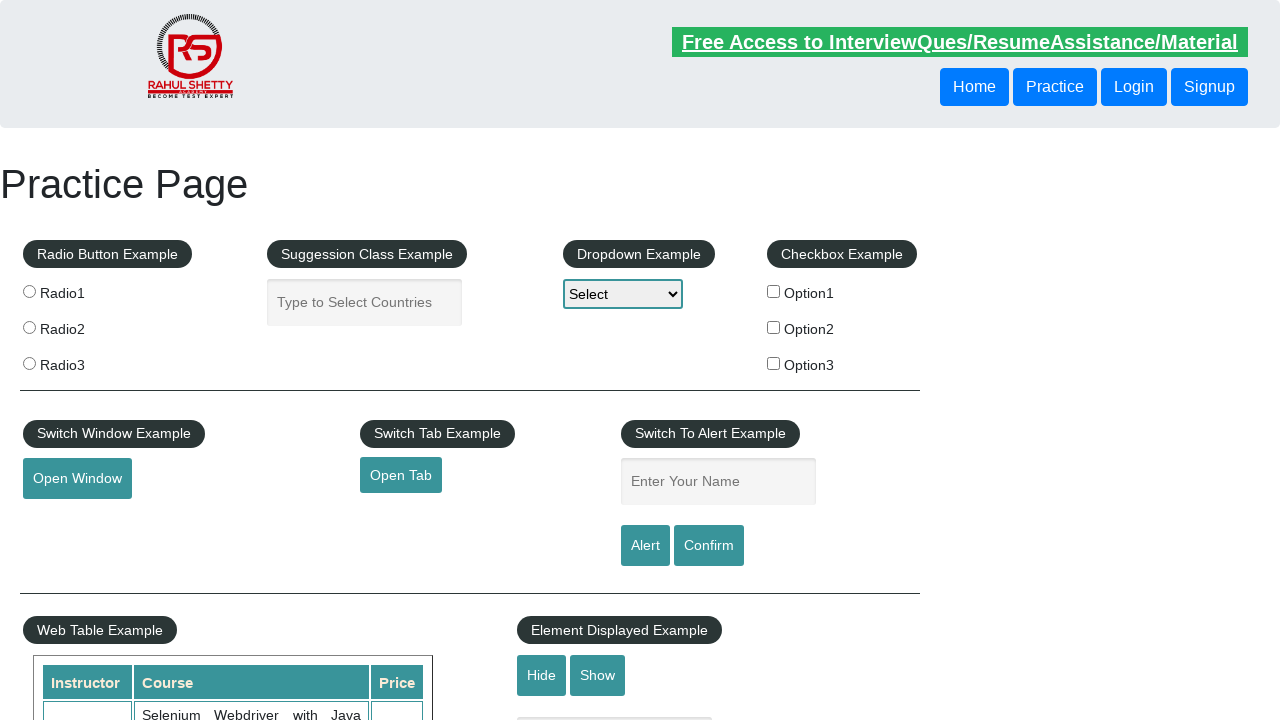

Located button using parent XPath axis in header
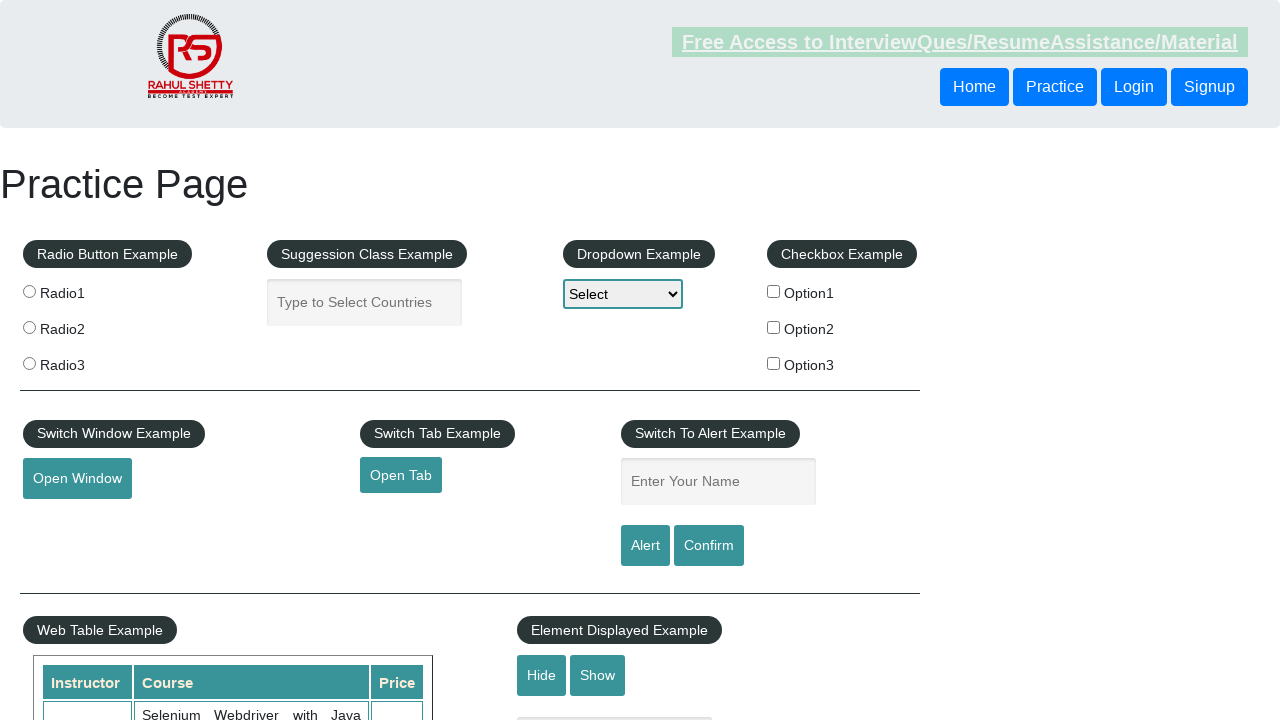

Second button became visible
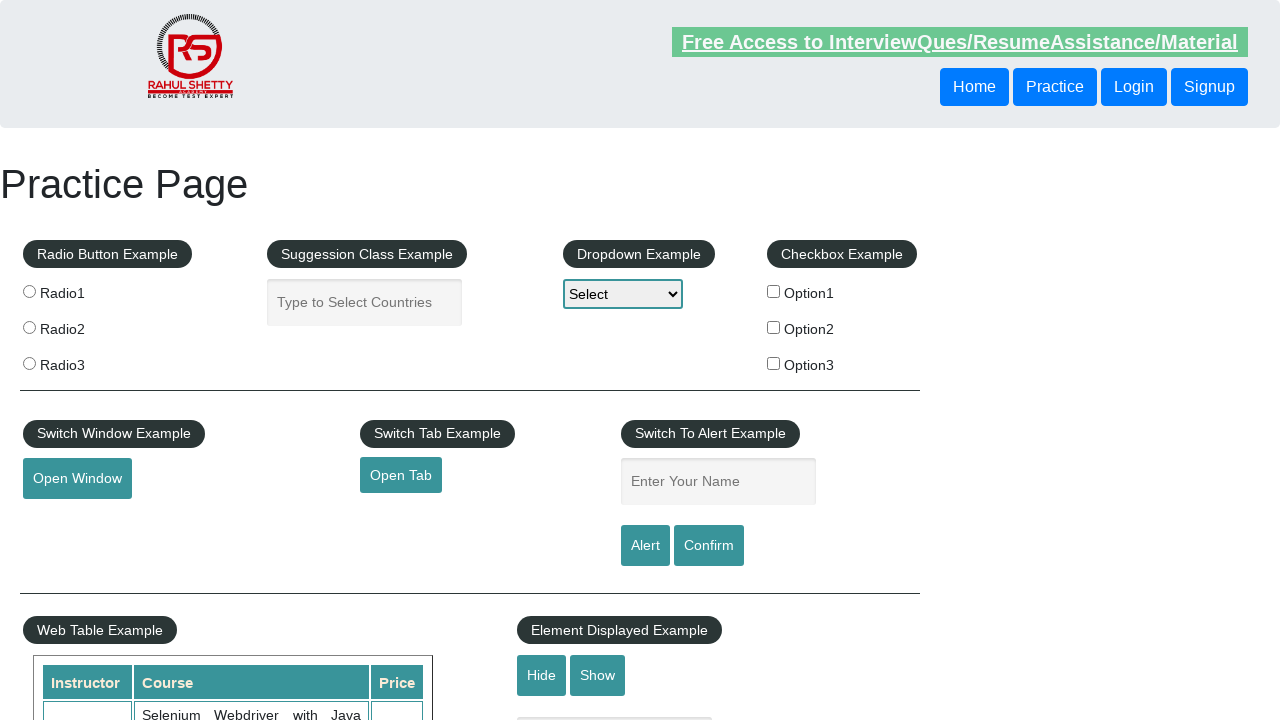

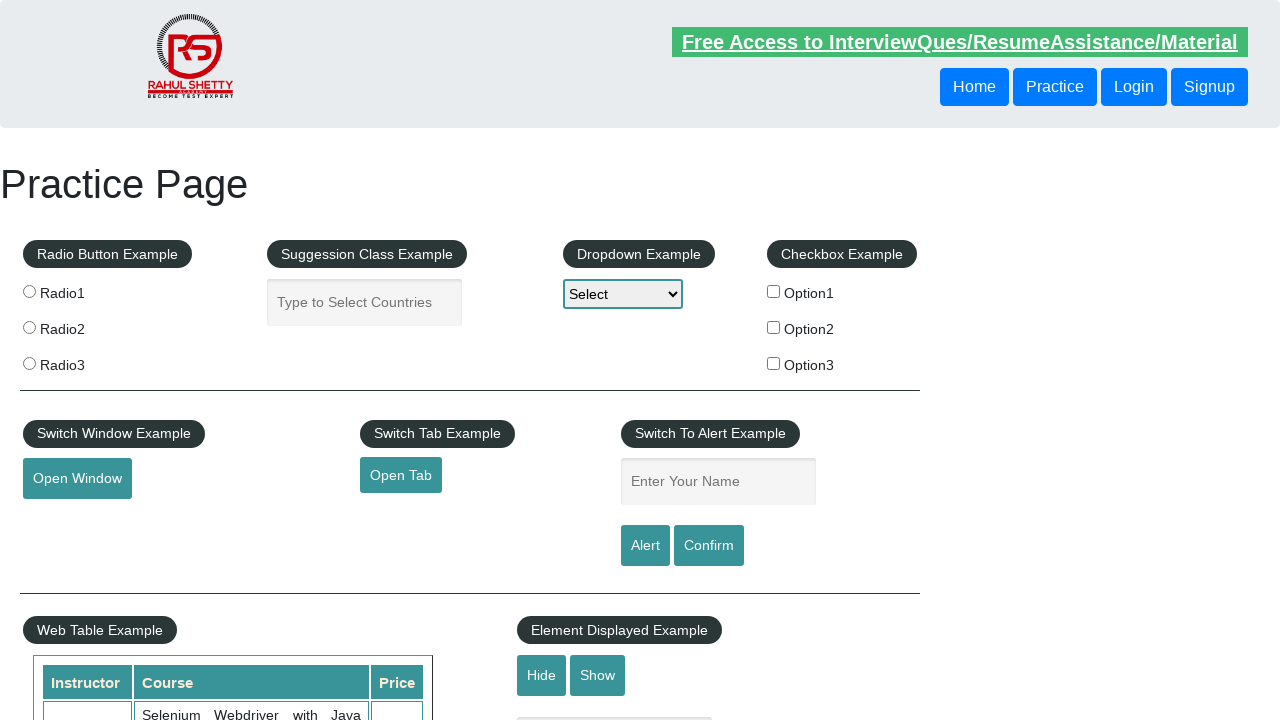